Tests tooltip positioning by hovering over a trigger element and verifying the tooltip appears above the element and is horizontally centered.

Starting URL: https://osstep.github.io/action_hover

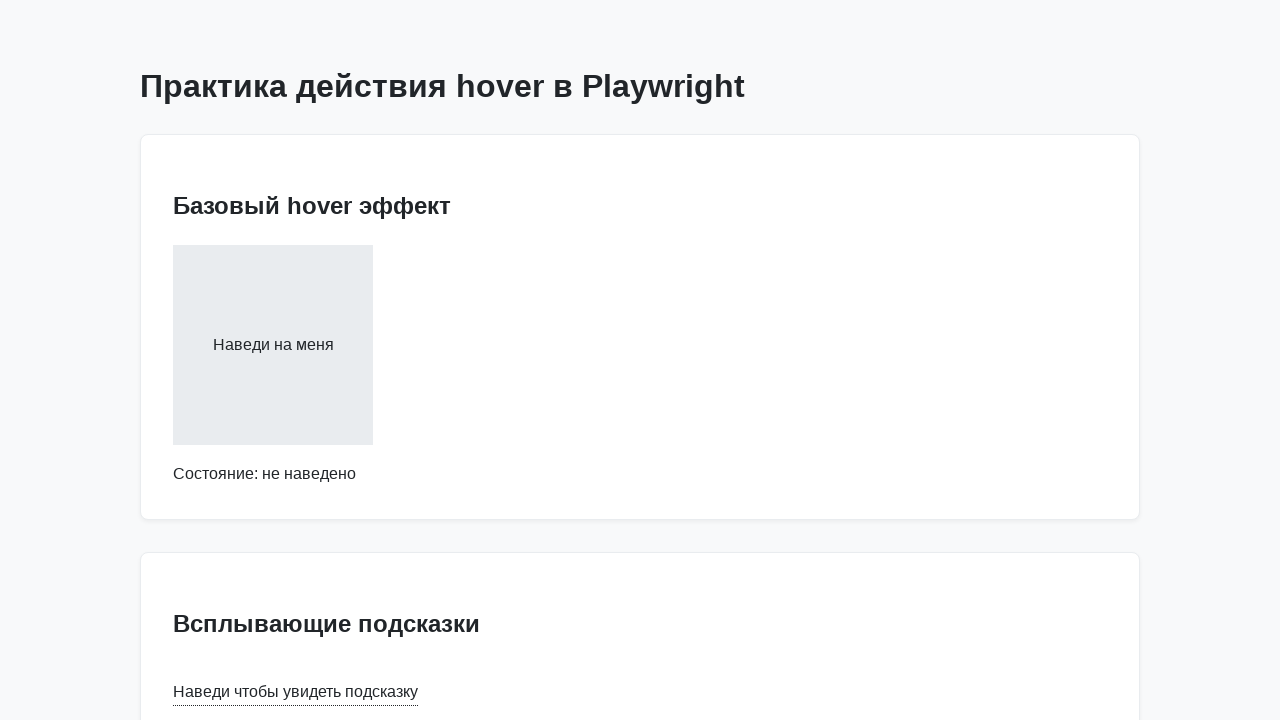

Located tooltip trigger element
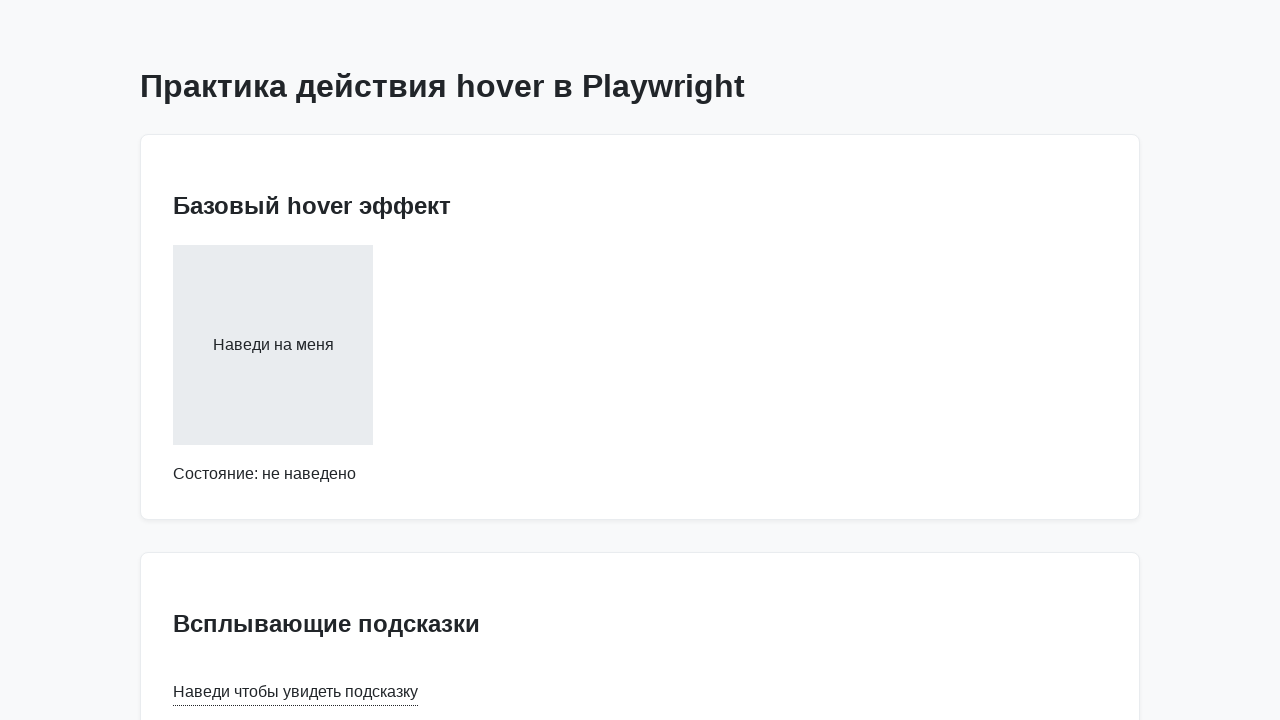

Located tooltip text element
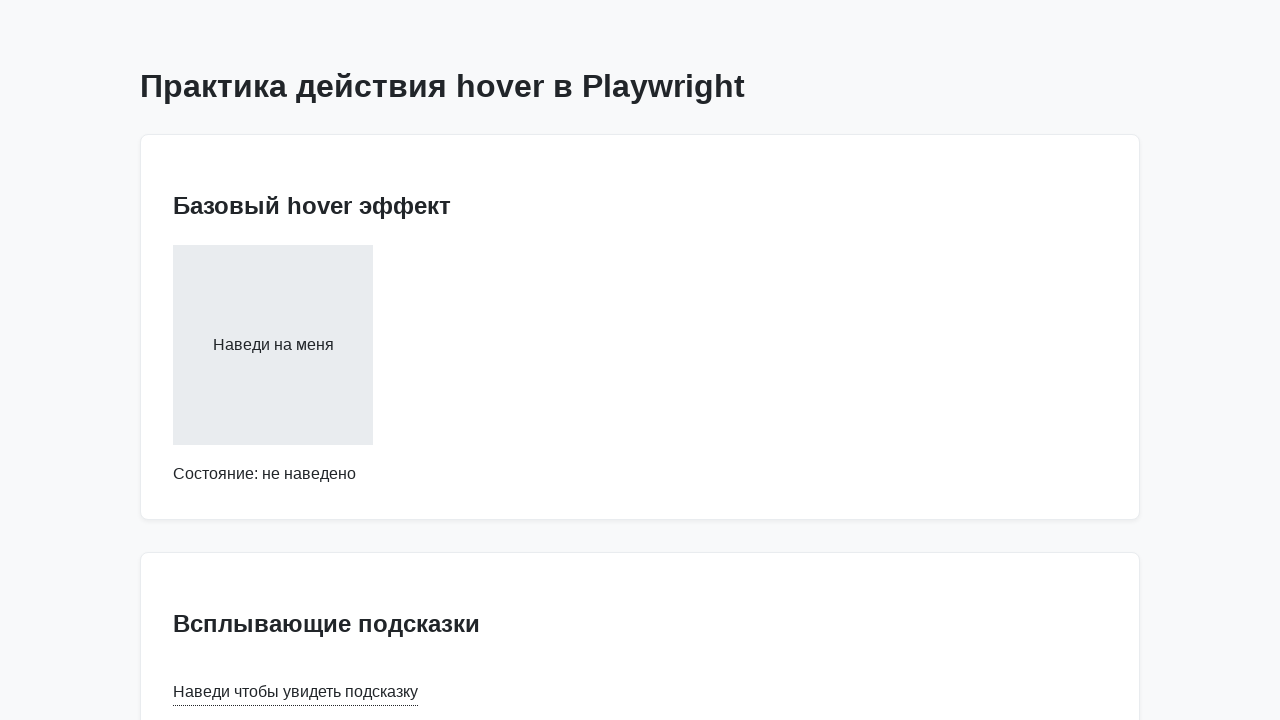

Retrieved trigger element bounding box
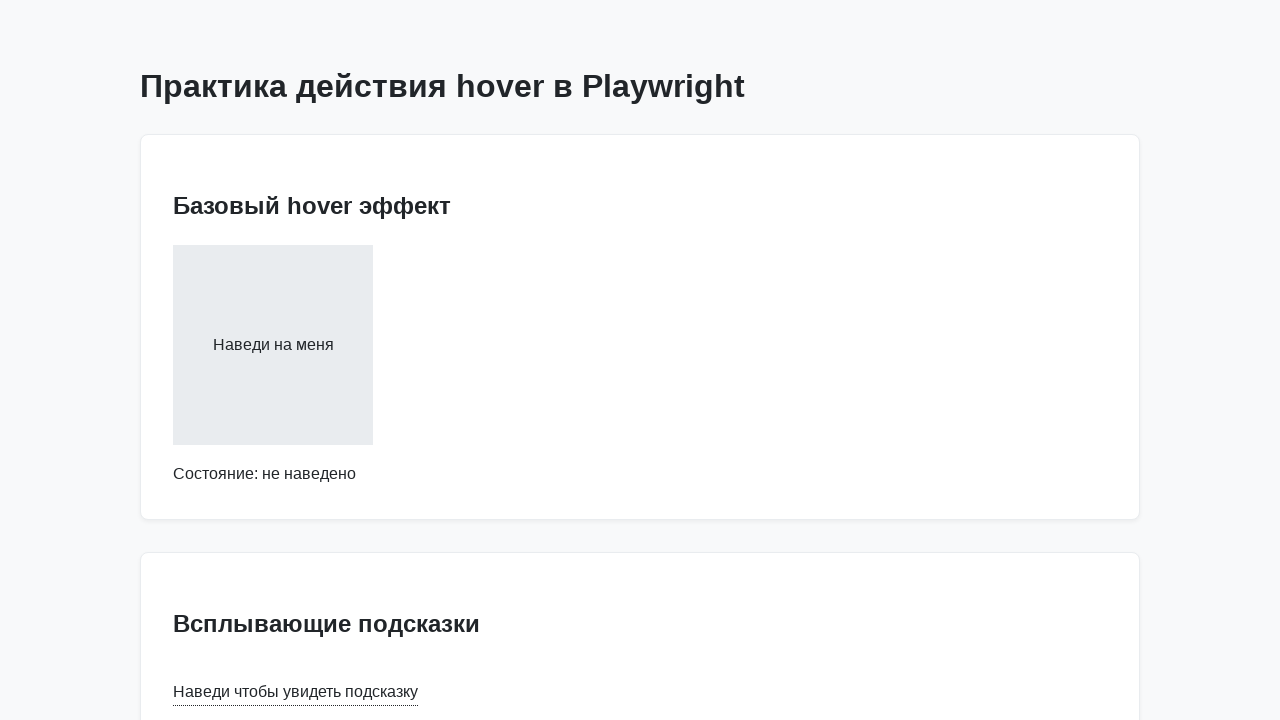

Hovered over tooltip trigger element at (296, 692) on internal:text="\u041d\u0430\u0432\u0435\u0434\u0438 \u0447\u0442\u043e\u0431\u04
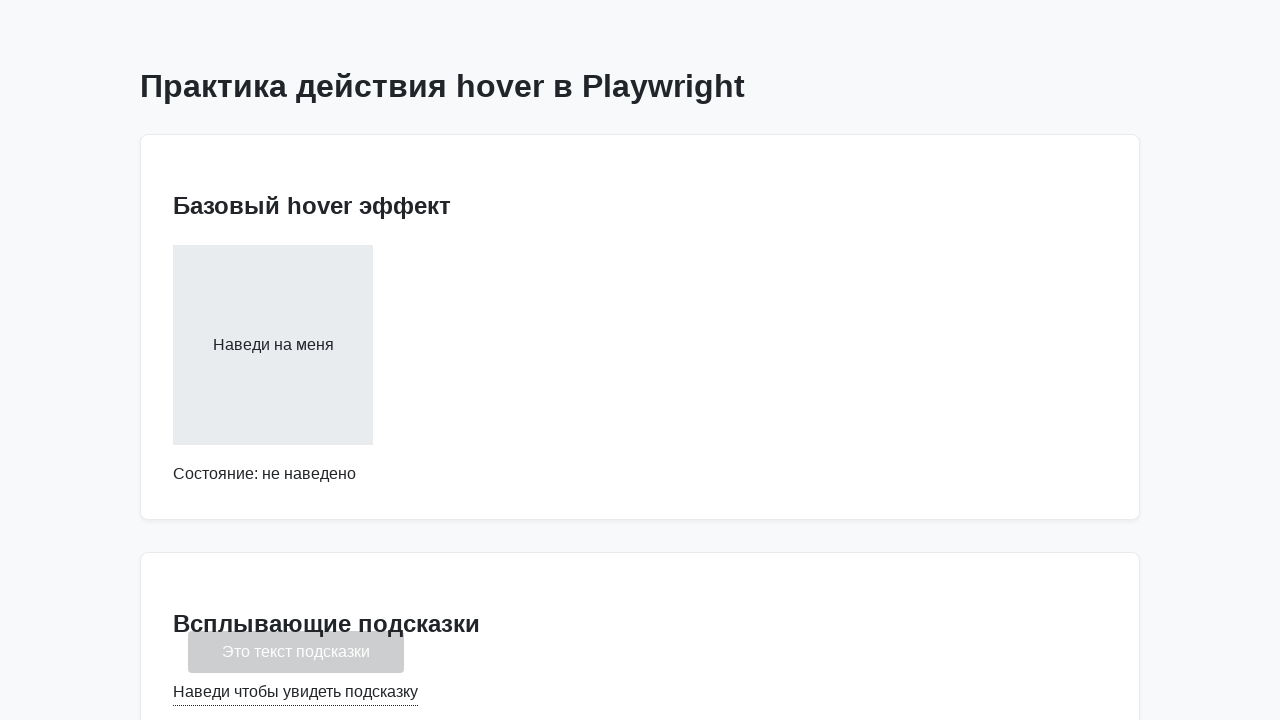

Tooltip appeared and became visible
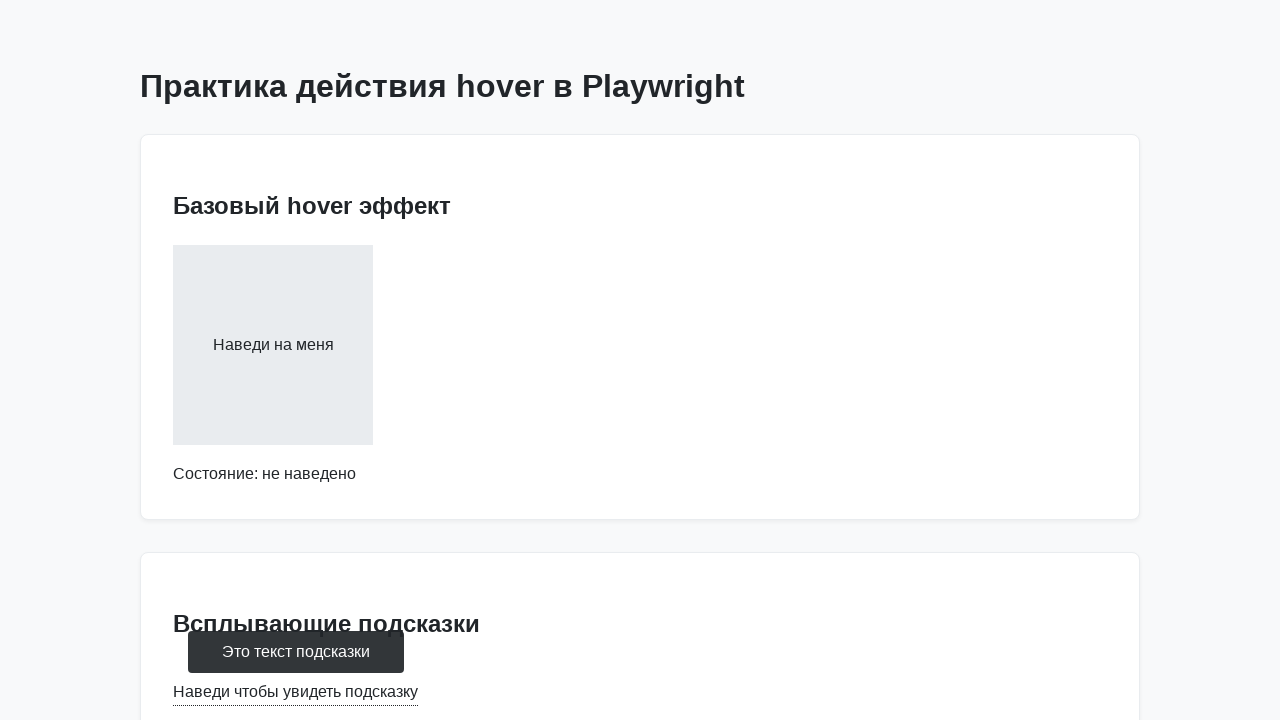

Retrieved tooltip bounding box
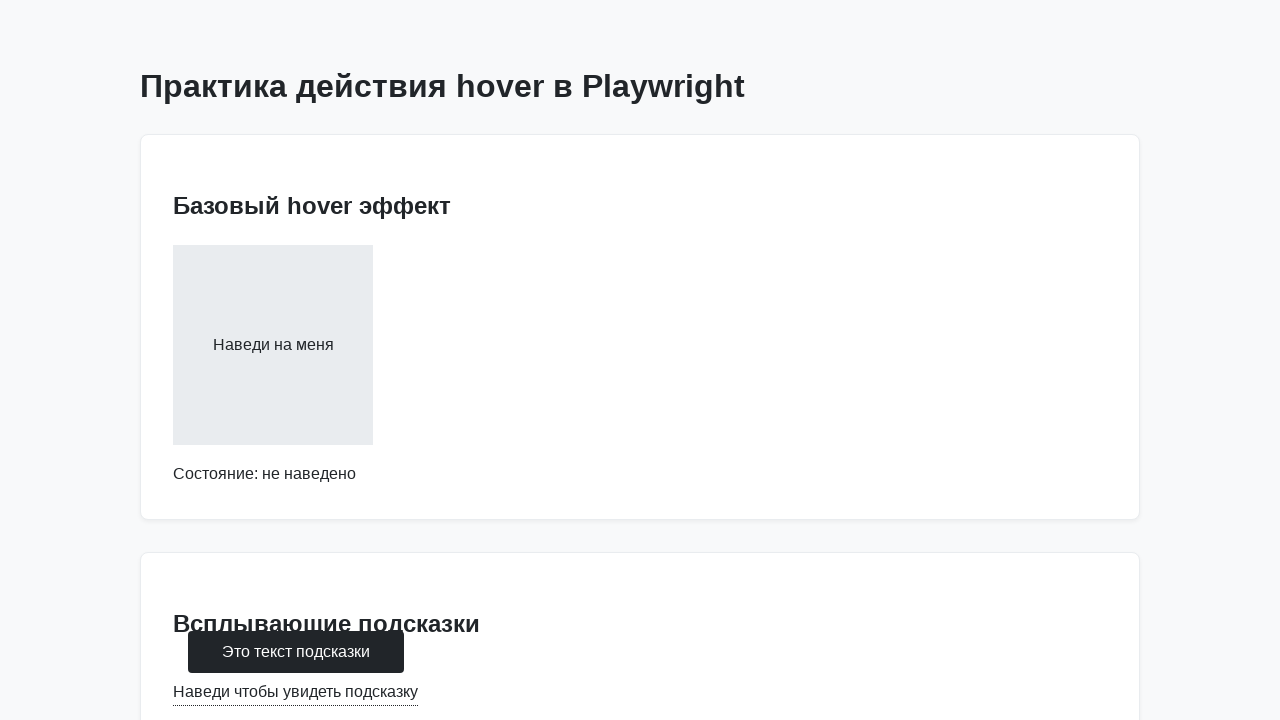

Verified tooltip is positioned above the trigger element
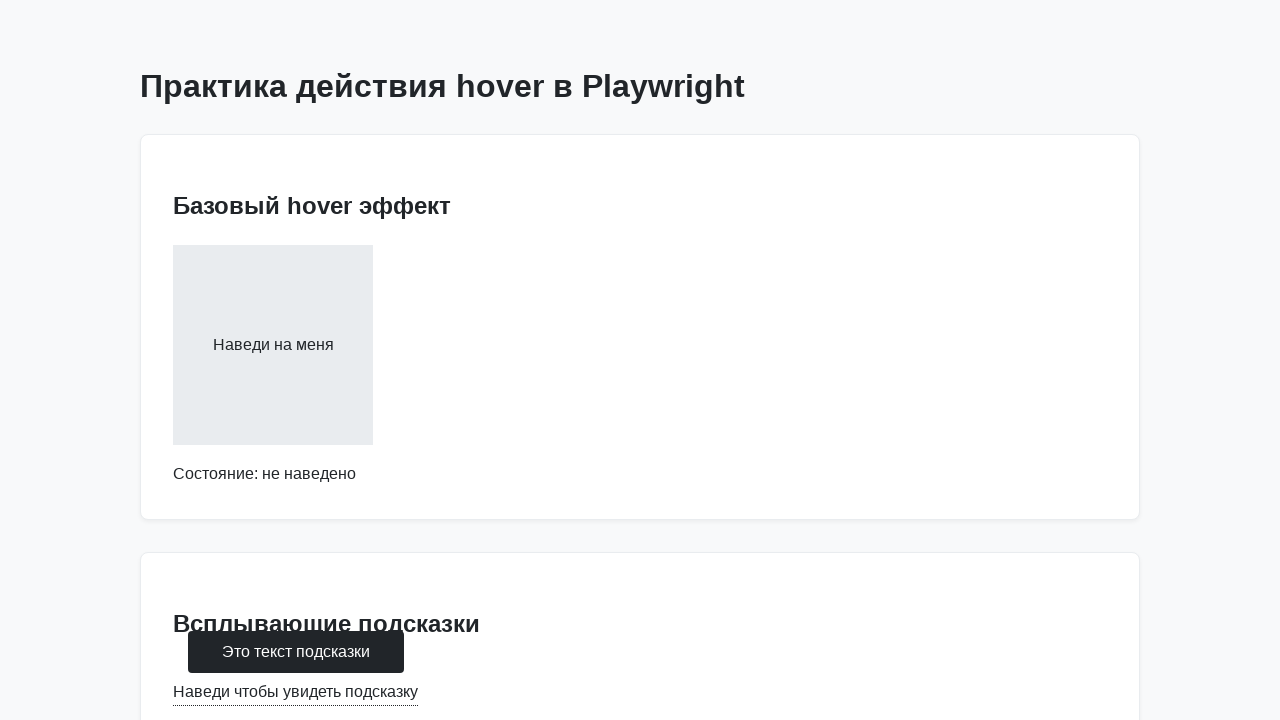

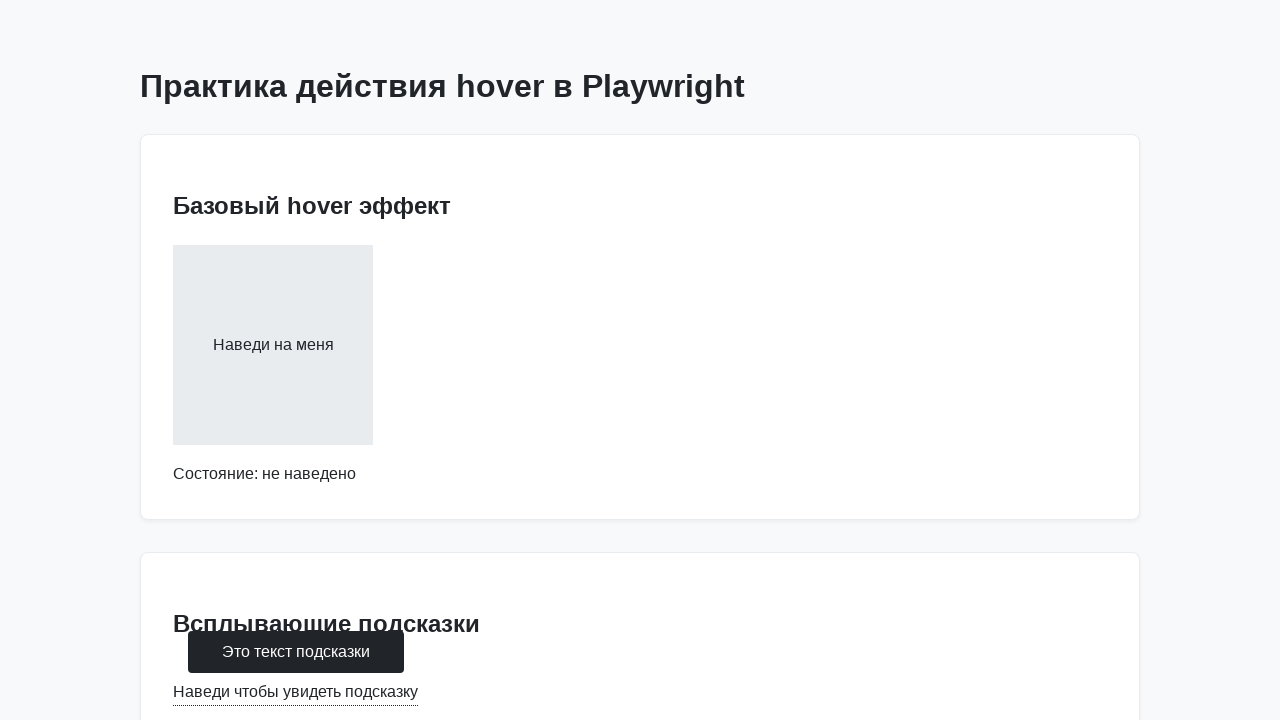